Tests custom radio buttons on Angular Material components page by selecting Summer and option 2 radio buttons using JavaScript click

Starting URL: https://material.angular.io/components/radio/examples

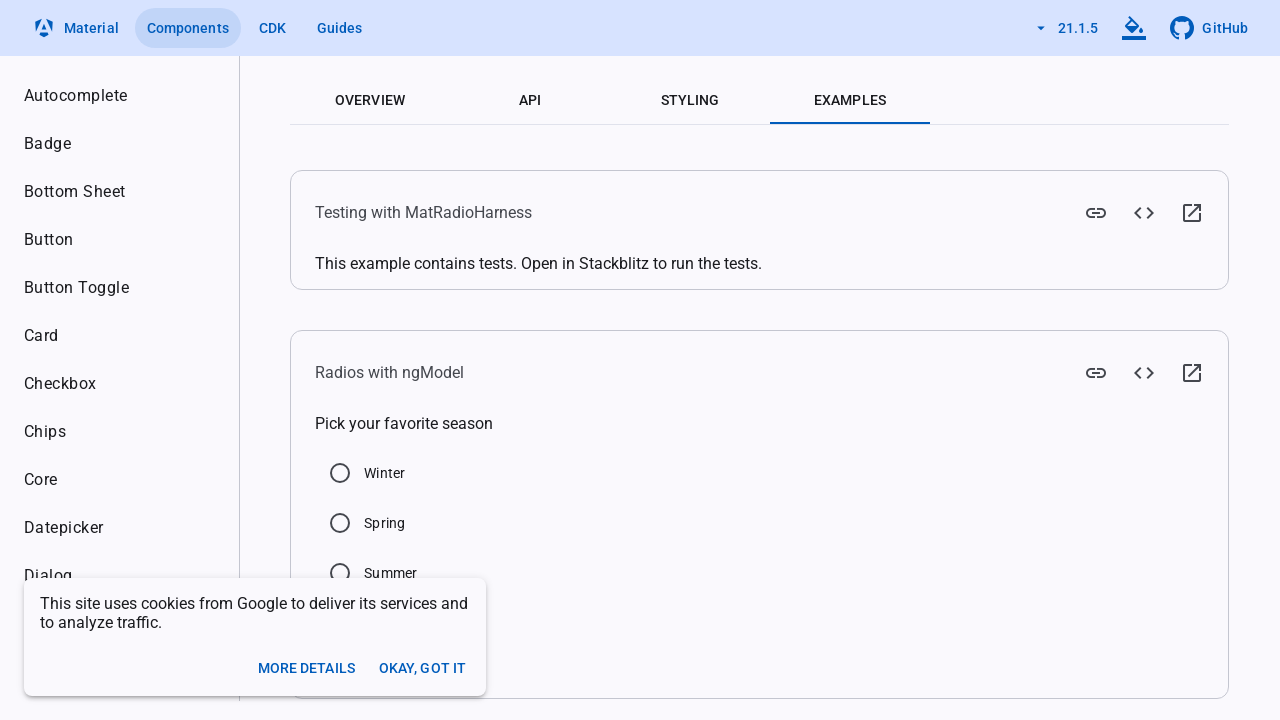

Clicked Summer radio button using JavaScript
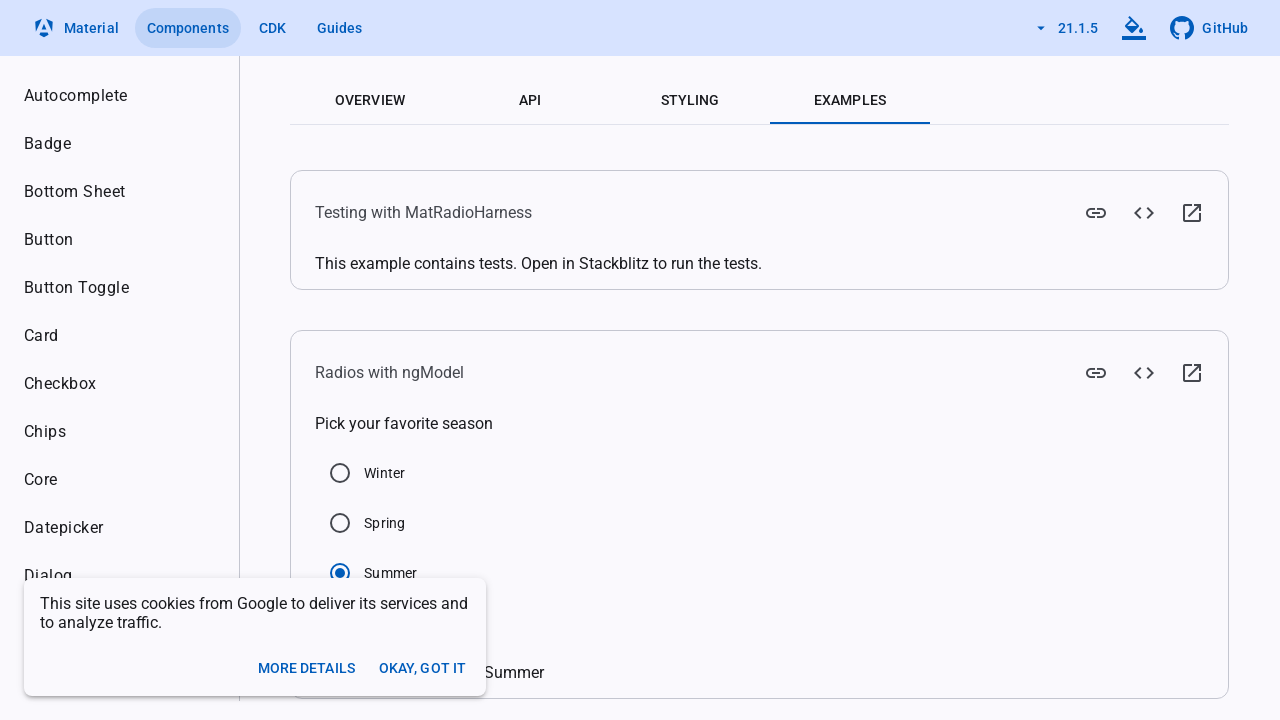

Clicked option 2 radio button using JavaScript
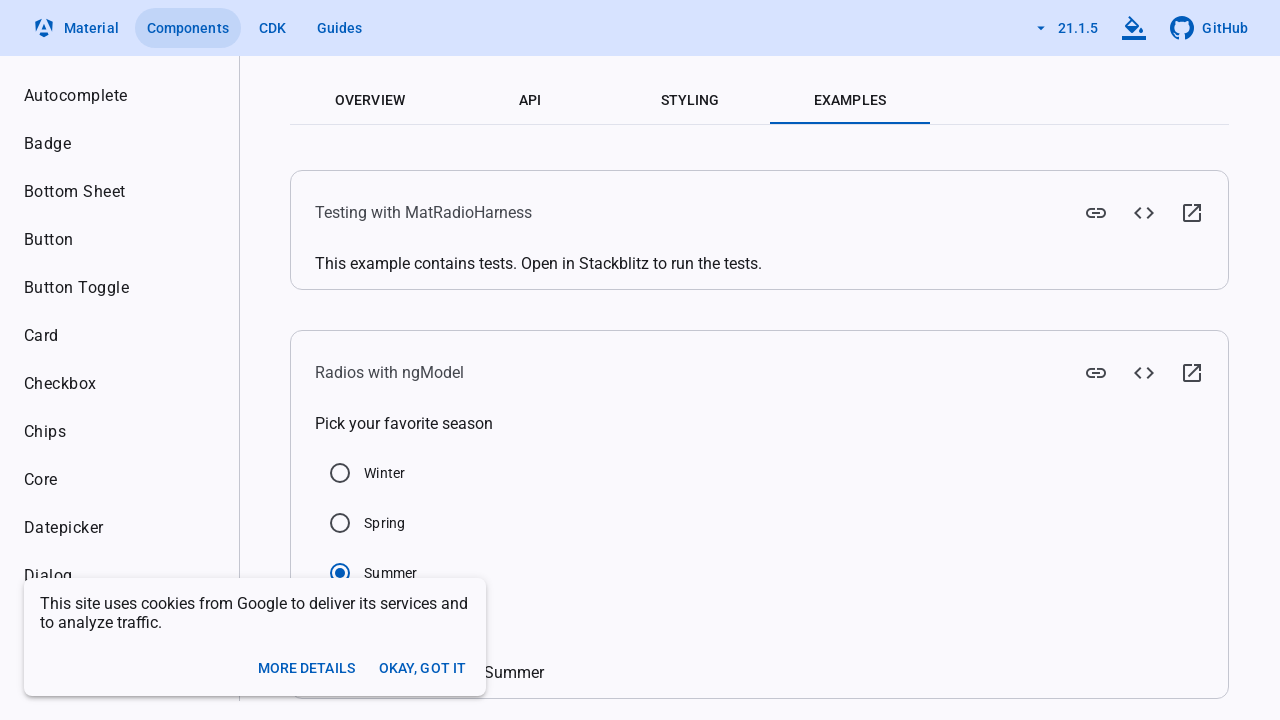

Verified Summer radio button is selected
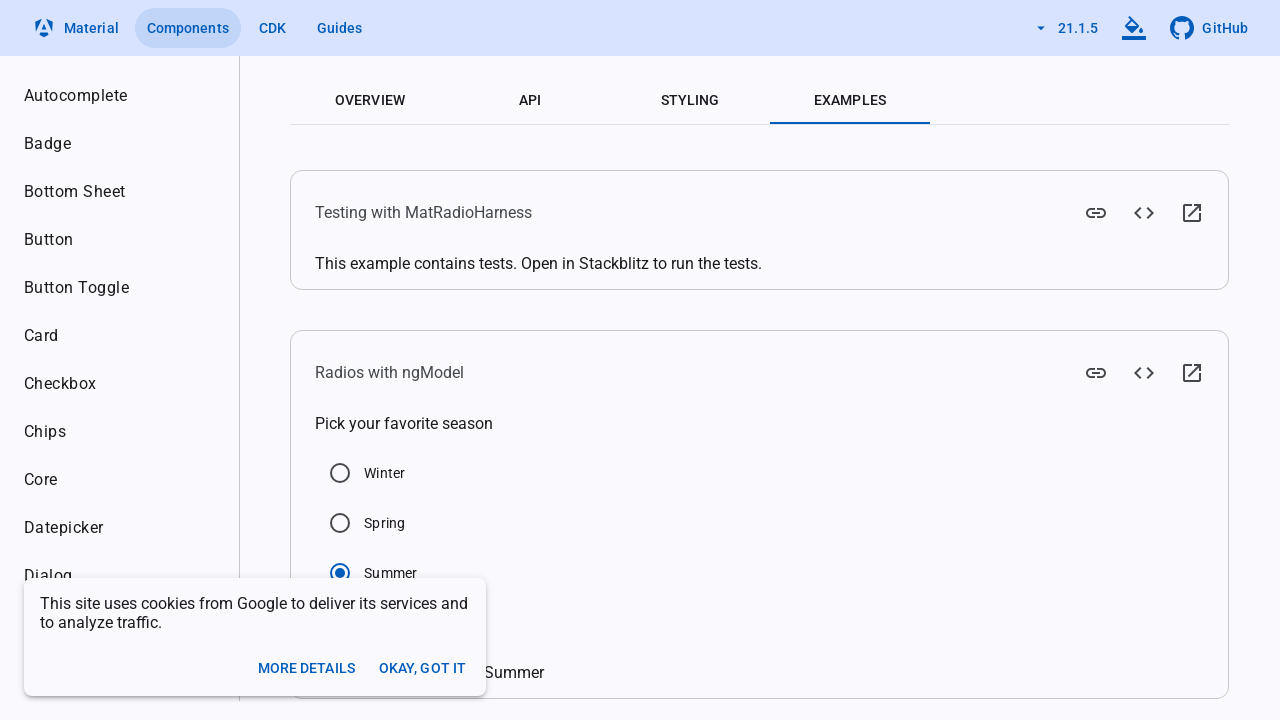

Verified option 2 radio button is selected
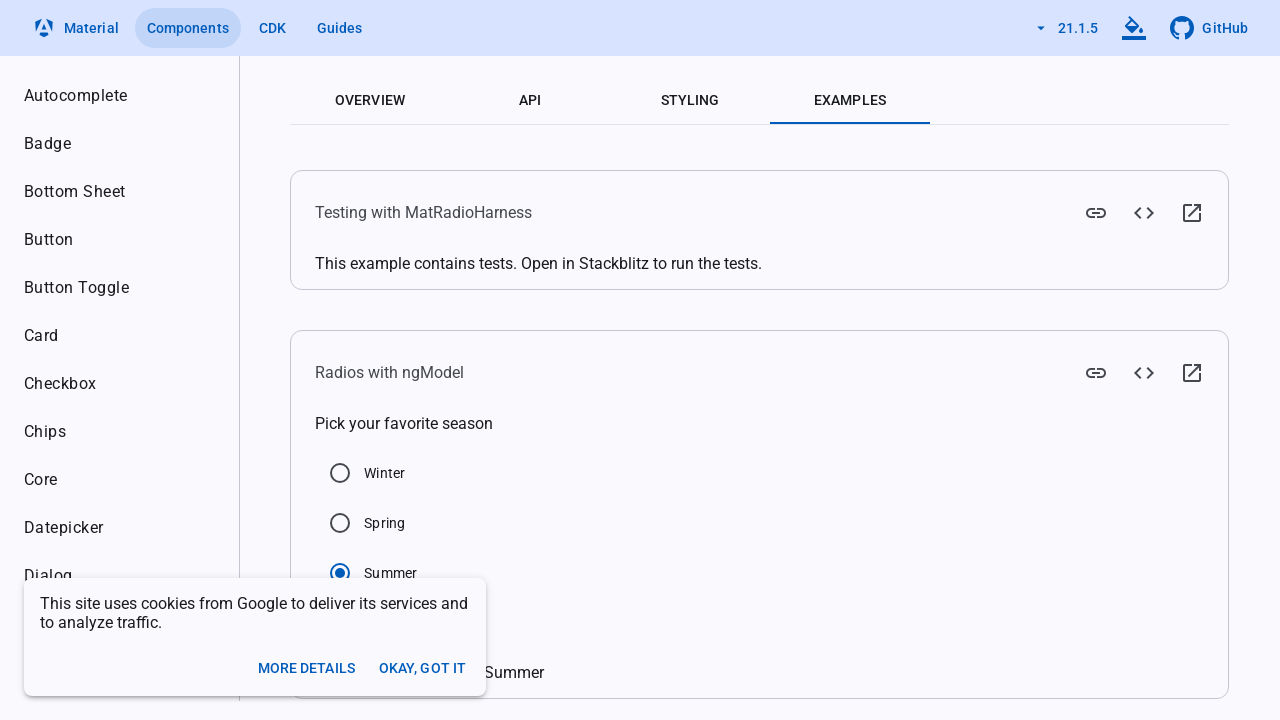

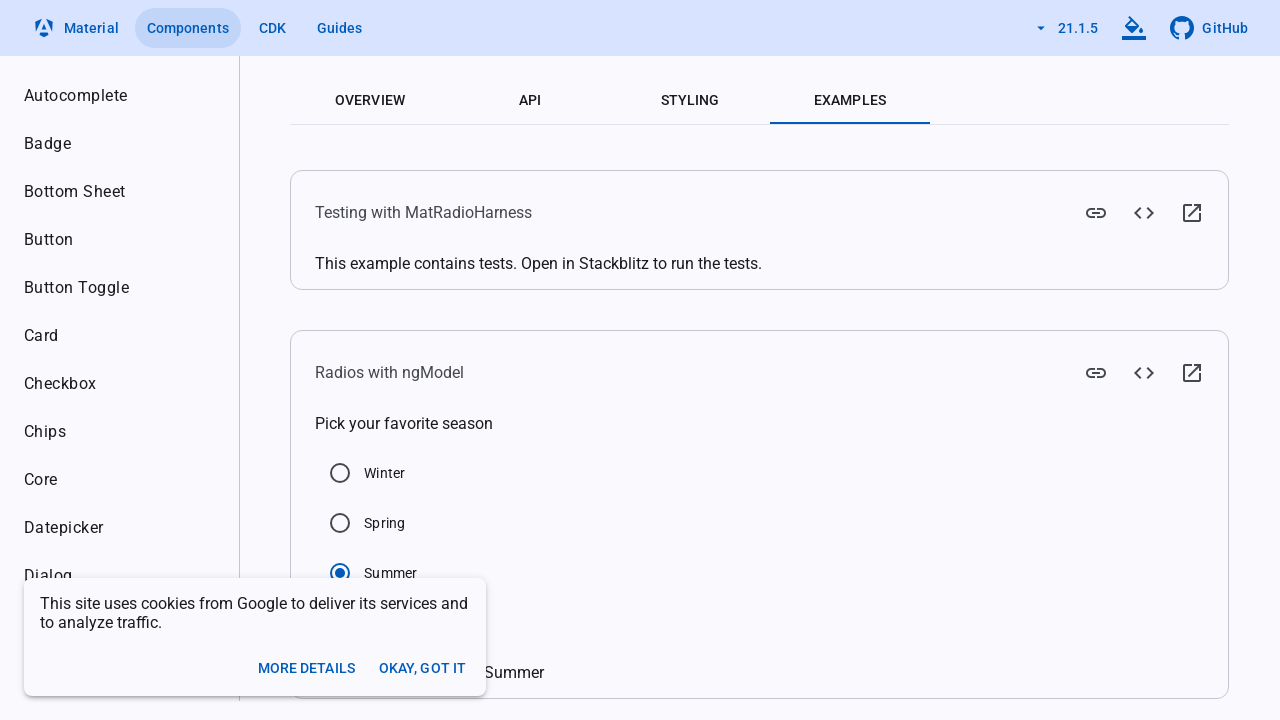